Tests dynamic dropdown functionality on a flight booking practice site by selecting origin city (Bangalore) and destination city (Chennai) from dropdown menus

Starting URL: https://rahulshettyacademy.com/dropdownsPractise/

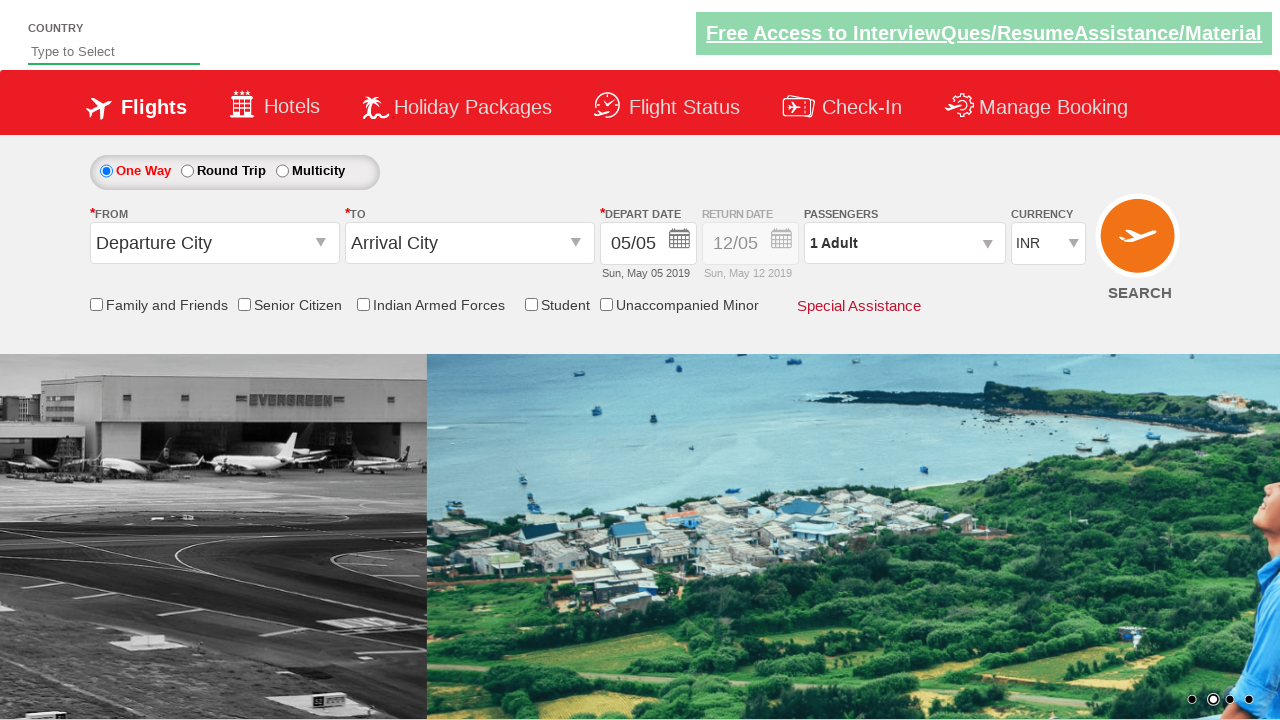

Clicked on origin station dropdown to open it at (323, 244) on xpath=//*[contains(@id,'originStation1_CTXTaction')]
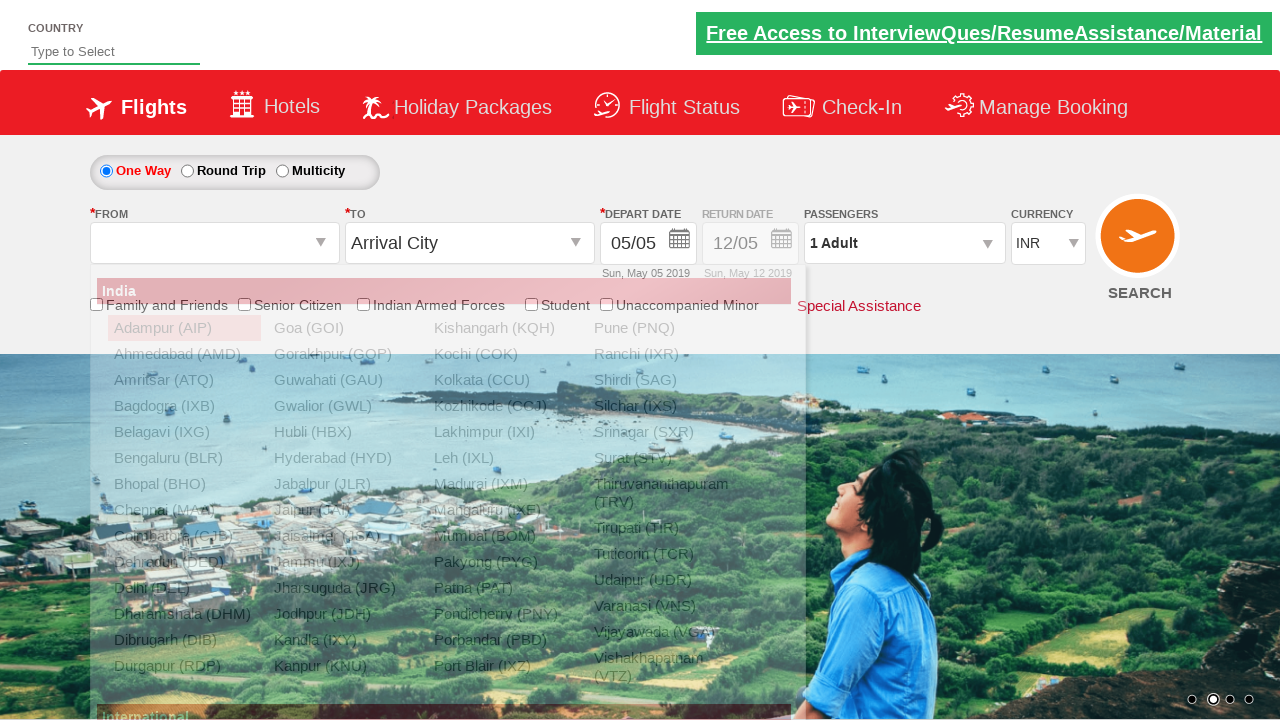

Selected Bangalore (BLR) from the origin dropdown at (184, 458) on xpath=//div[@id='glsctl00_mainContent_ddl_originStation1_CTNR'] //a[contains(@va
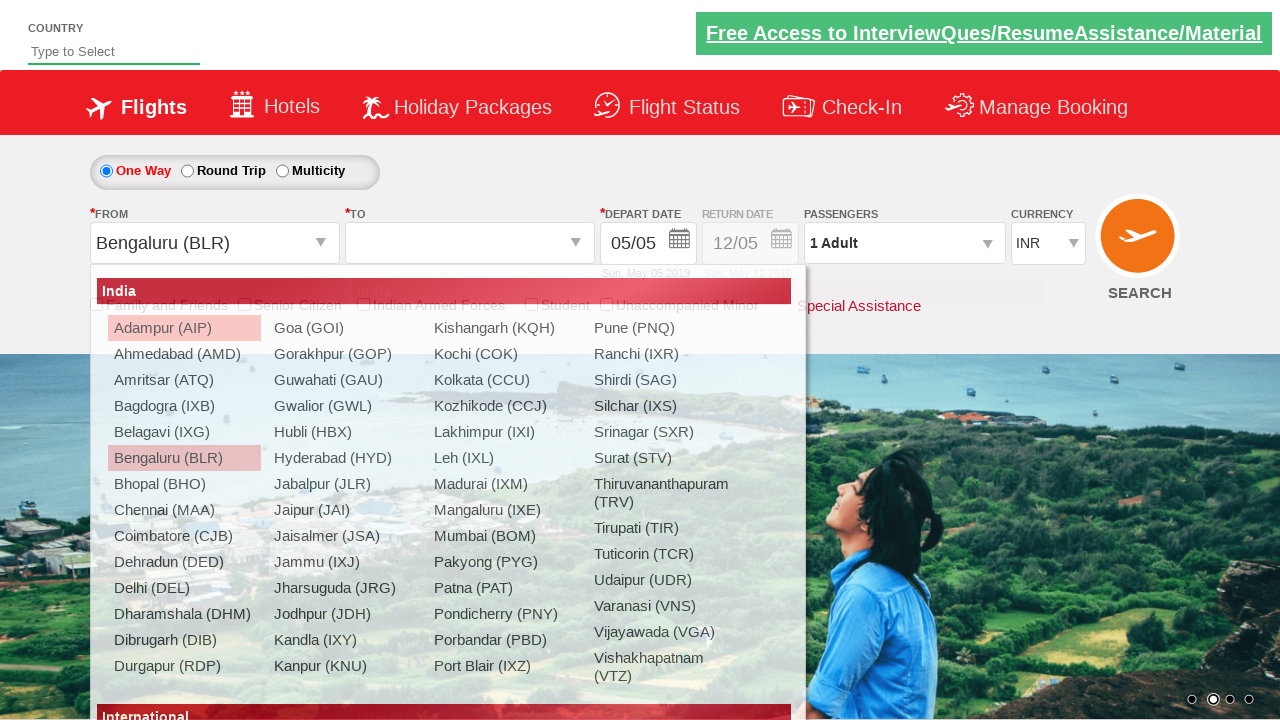

Waited for destination dropdown to be ready
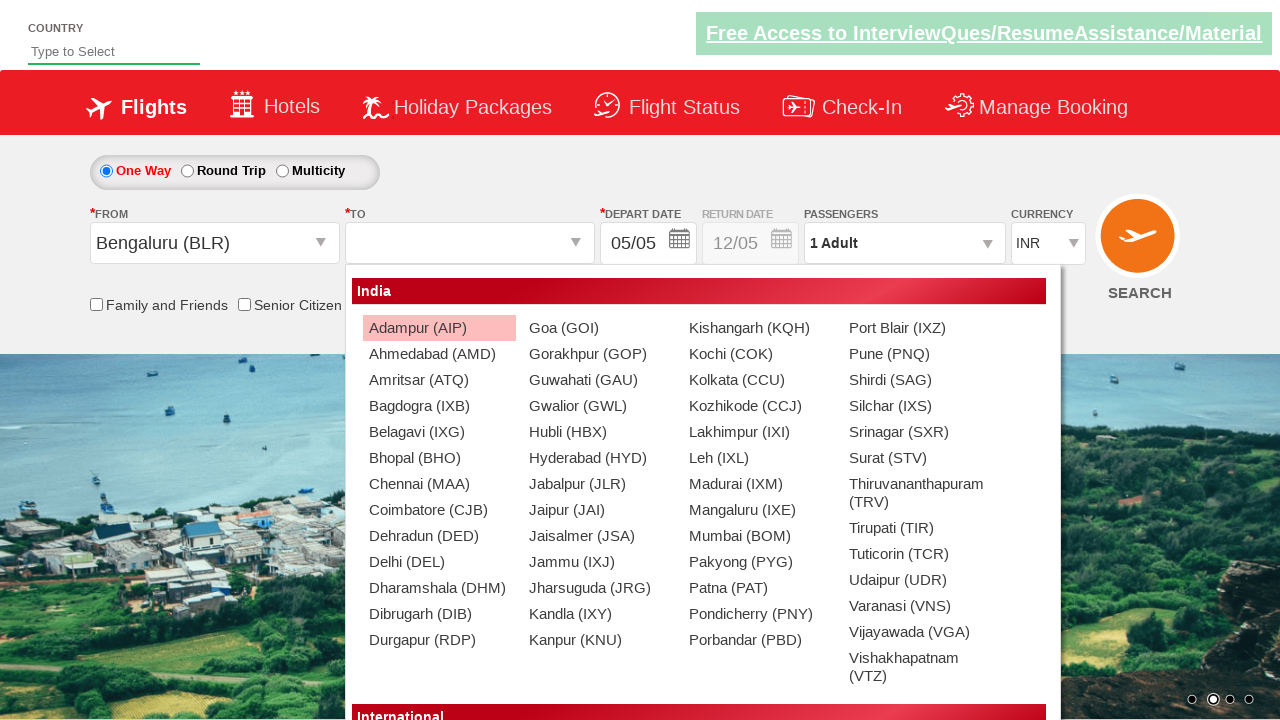

Selected Chennai (MAA) from the destination dropdown at (439, 484) on xpath=//div[@id='glsctl00_mainContent_ddl_destinationStation1_CTNR'] //a[contain
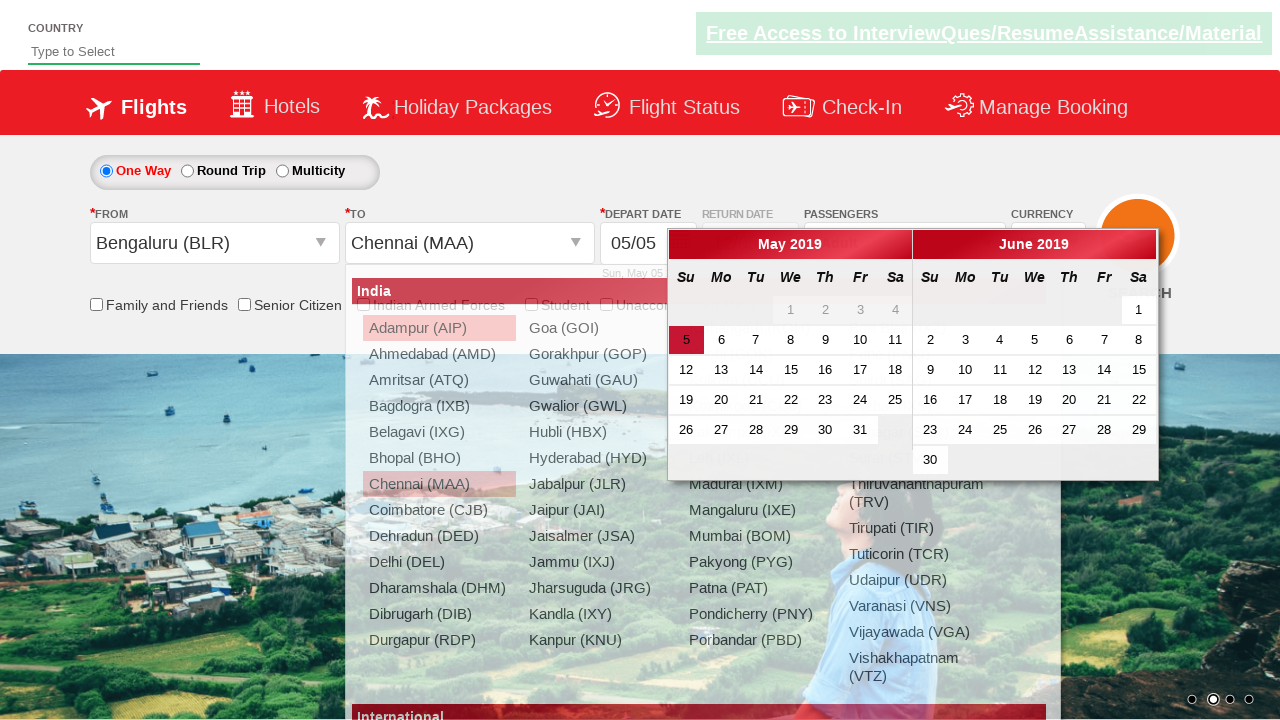

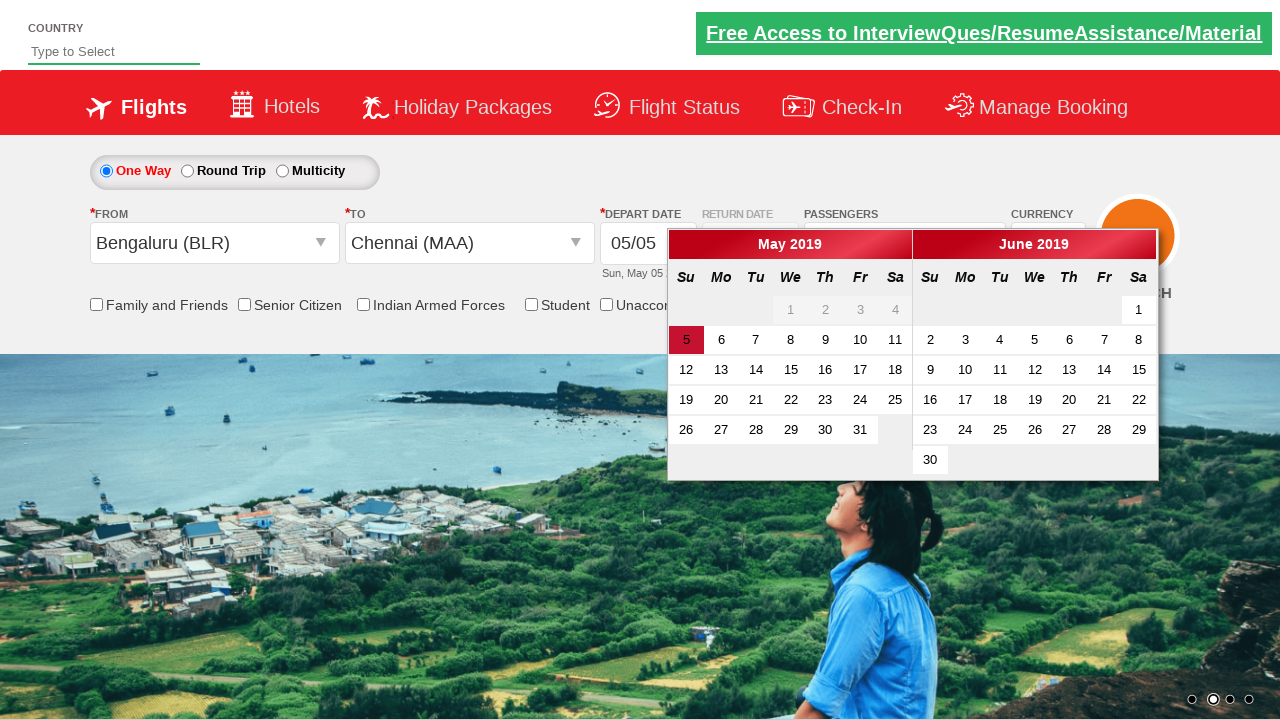